Tests dropdown menu functionality by selecting an option from a dropdown element by its value

Starting URL: http://the-internet.herokuapp.com/dropdown

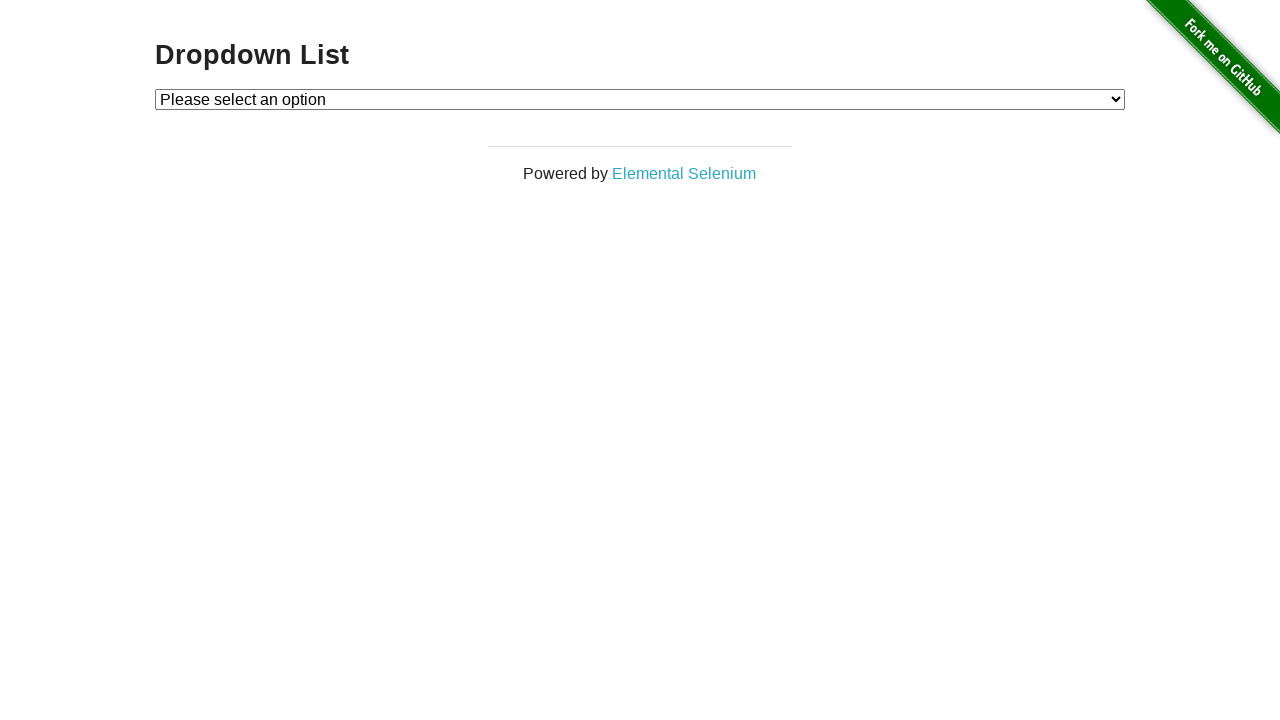

Selected option with value '2' from the dropdown menu on #dropdown
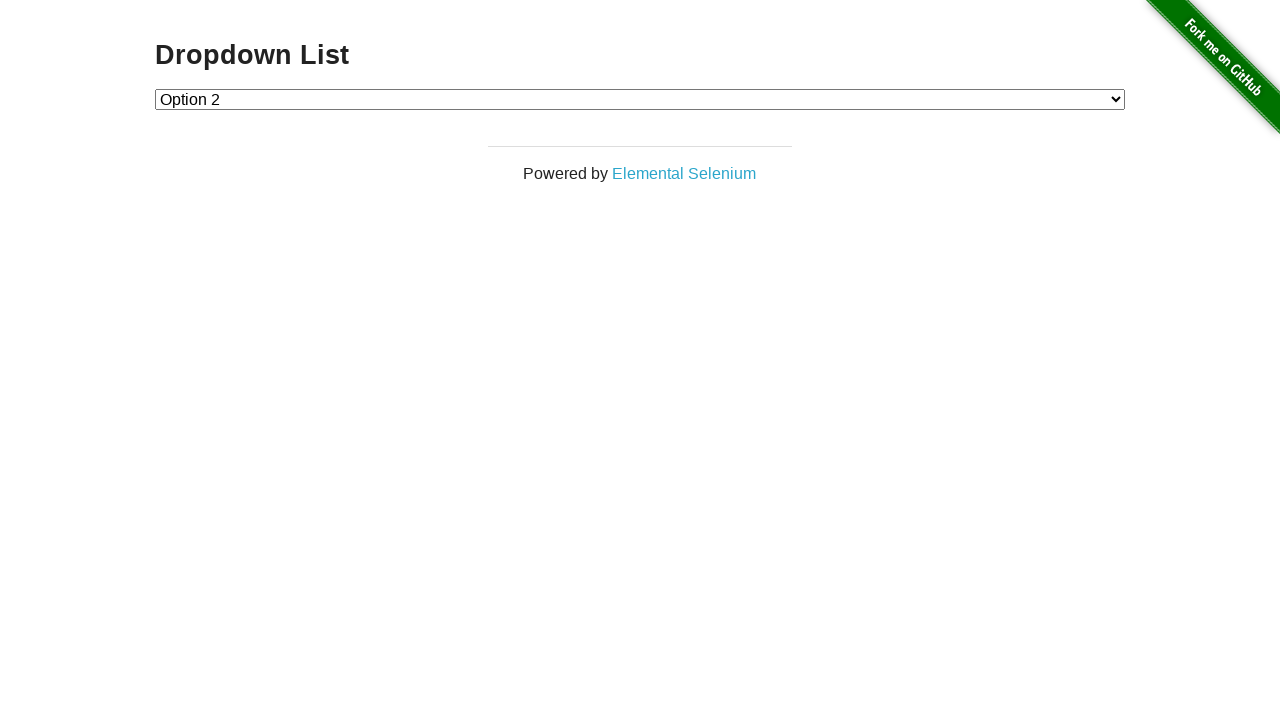

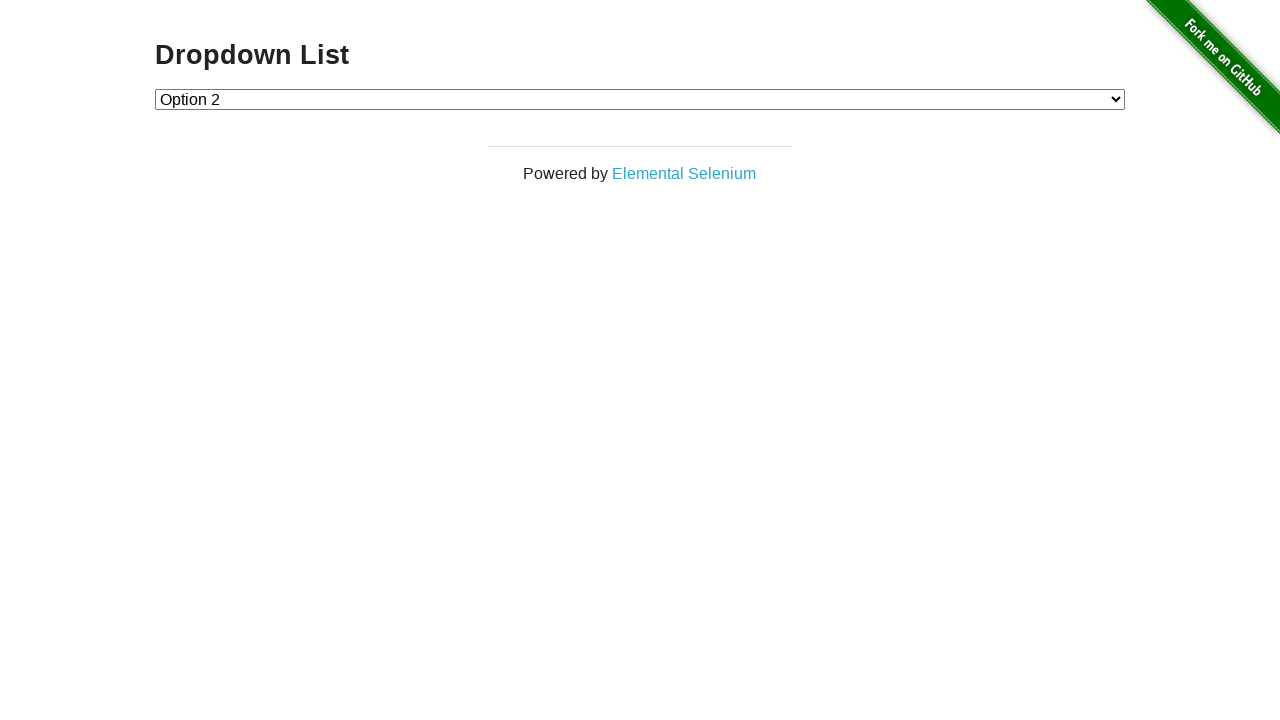